Tests FAQ accordion by clicking question 3 and verifying the answer text about ordering for tomorrow

Starting URL: https://qa-scooter.praktikum-services.ru/

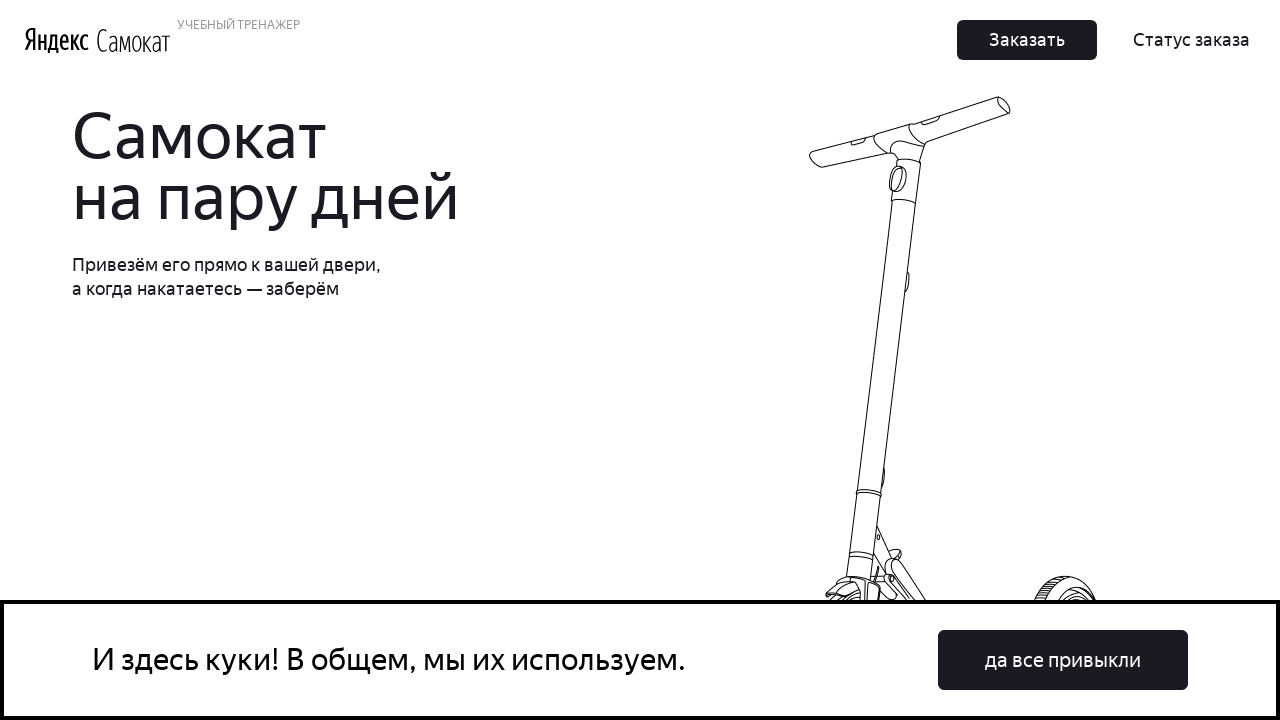

Scrolled to FAQ accordion section
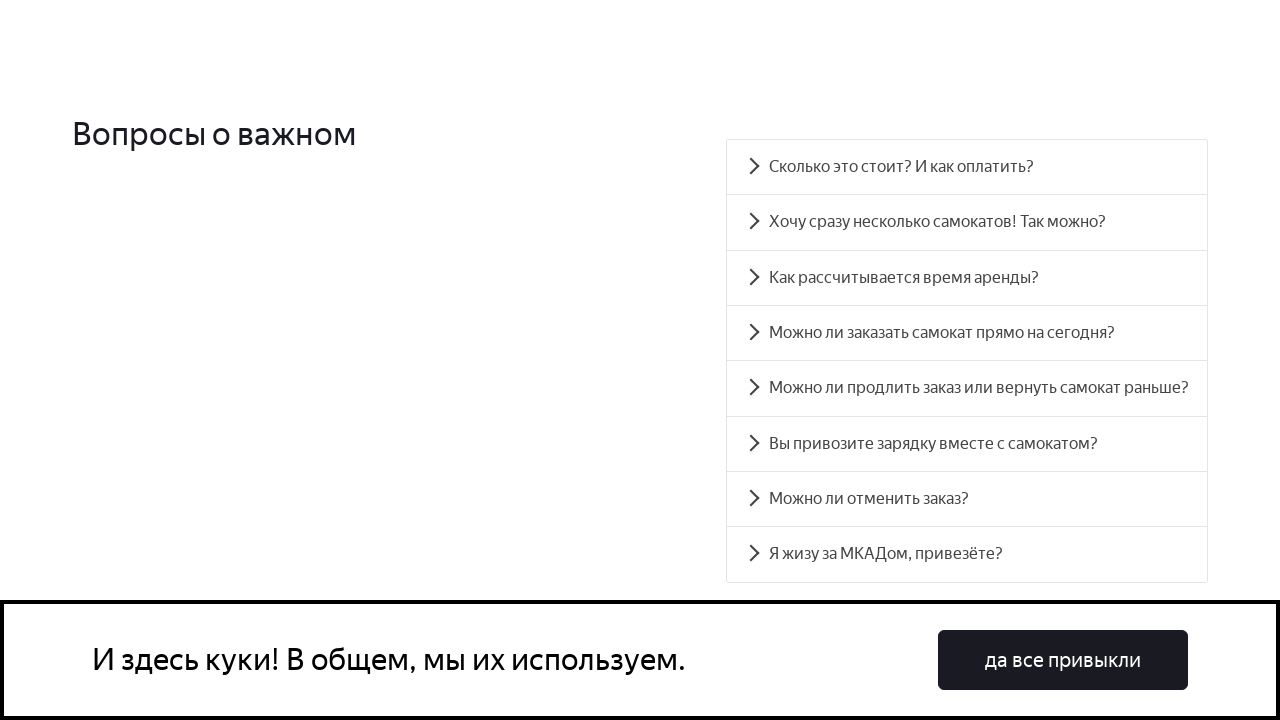

Clicked on FAQ question at index 3 at (967, 333) on .accordion__item >> nth=3
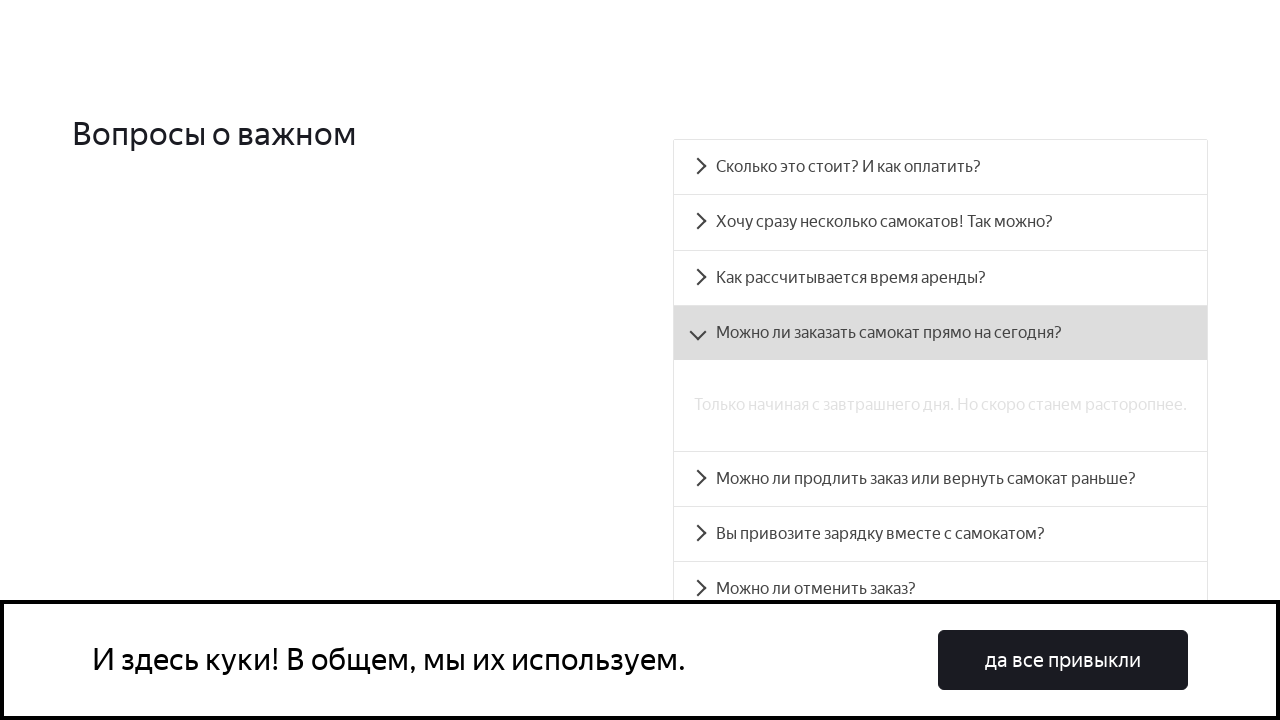

Answer panel at index 3 became visible, verifying text about ordering for tomorrow
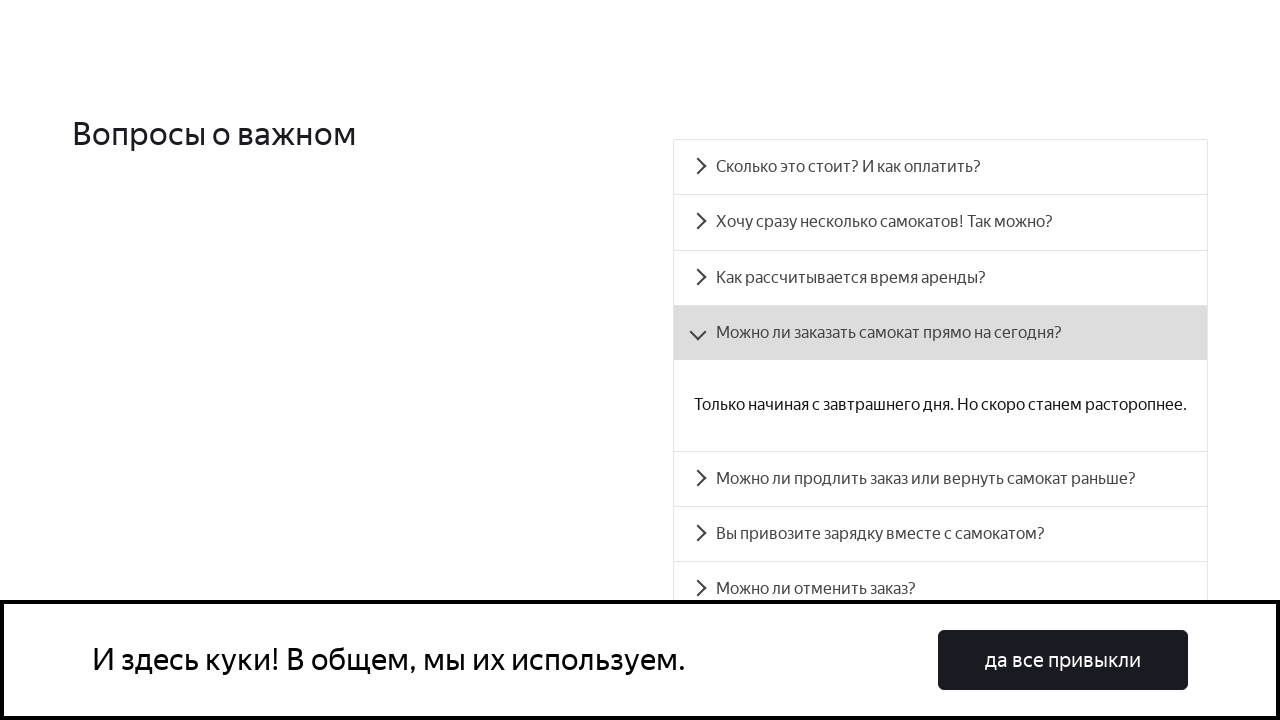

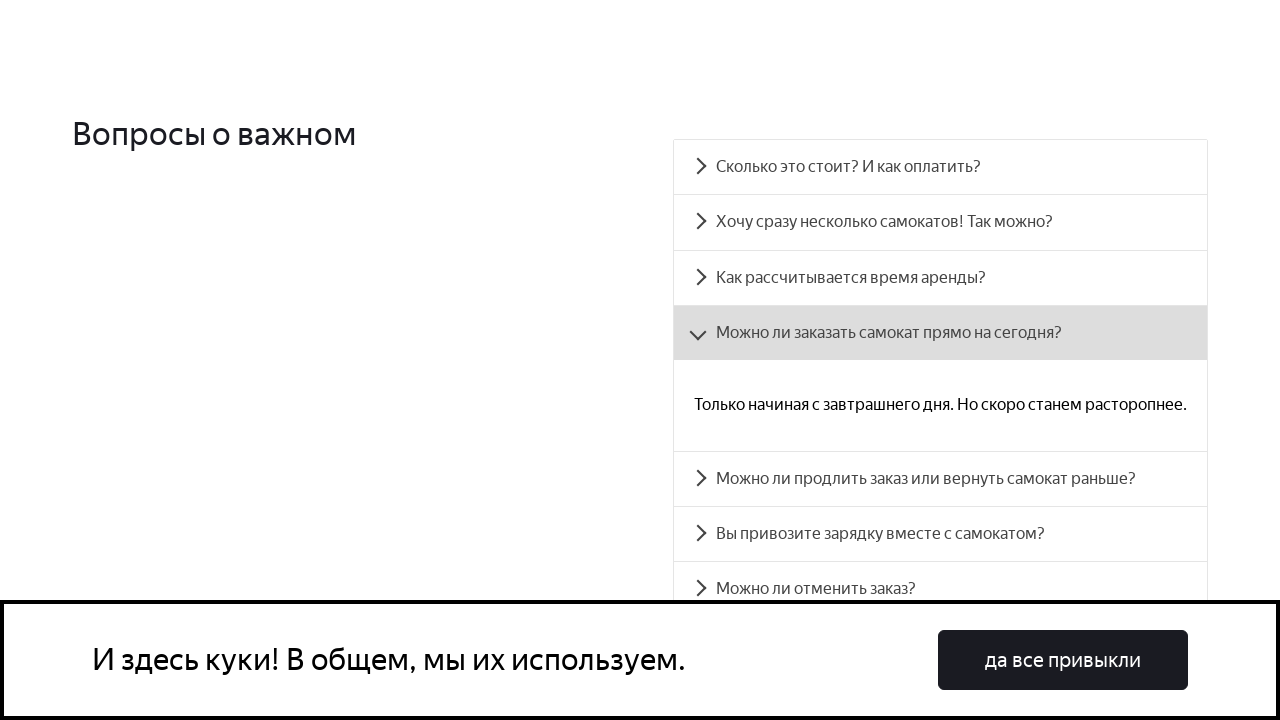